Tests that a todo item is removed when edited to an empty string

Starting URL: https://demo.playwright.dev/todomvc

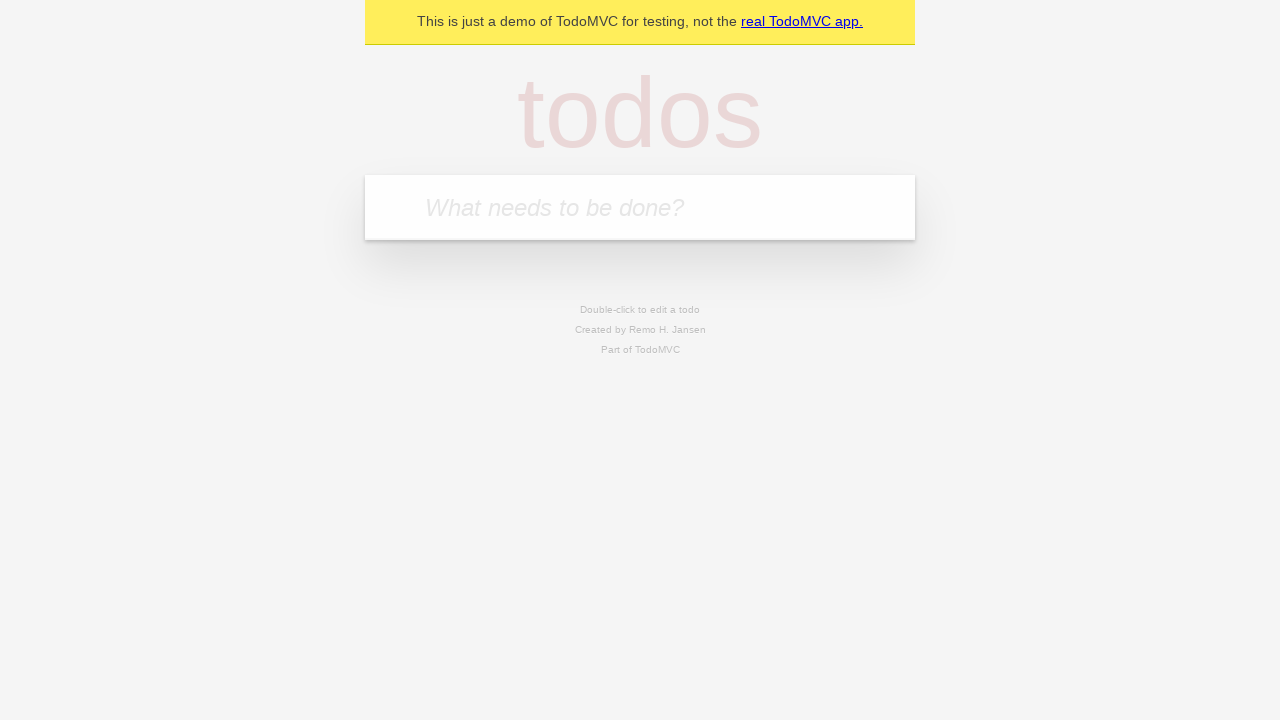

Filled todo input with 'buy some cheese' on internal:attr=[placeholder="What needs to be done?"i]
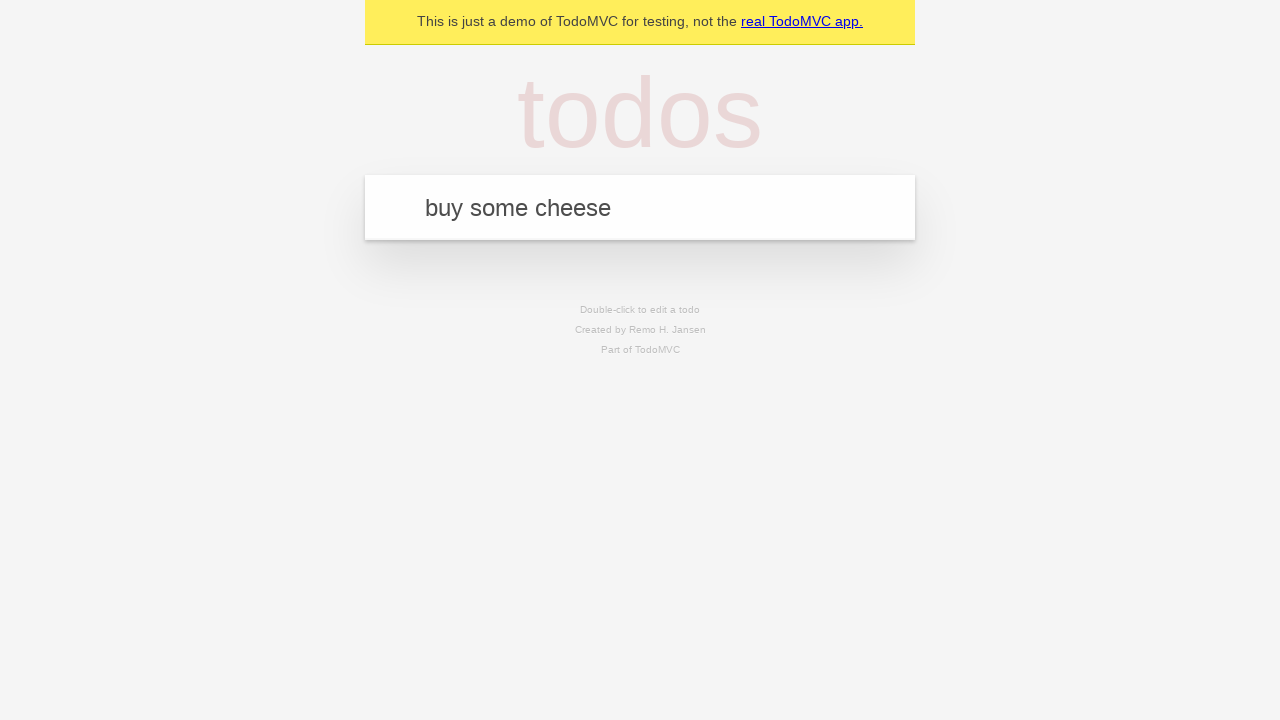

Pressed Enter to add first todo item on internal:attr=[placeholder="What needs to be done?"i]
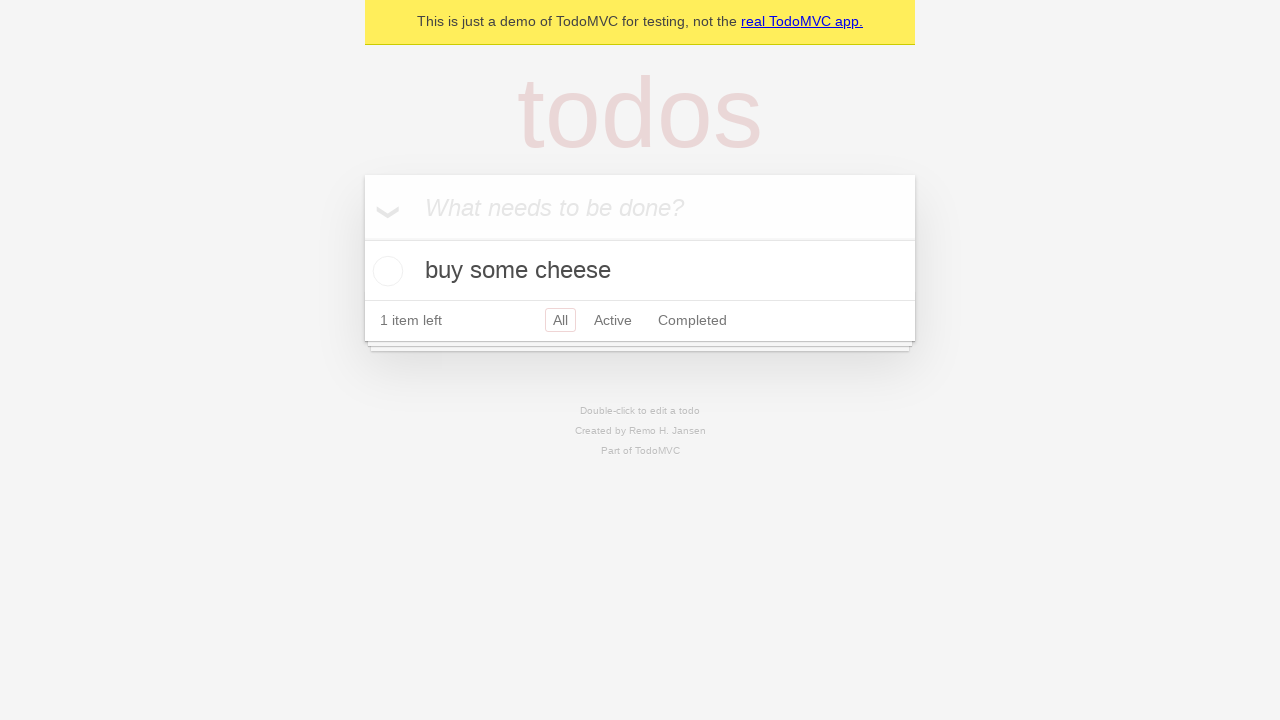

Filled todo input with 'feed the cat' on internal:attr=[placeholder="What needs to be done?"i]
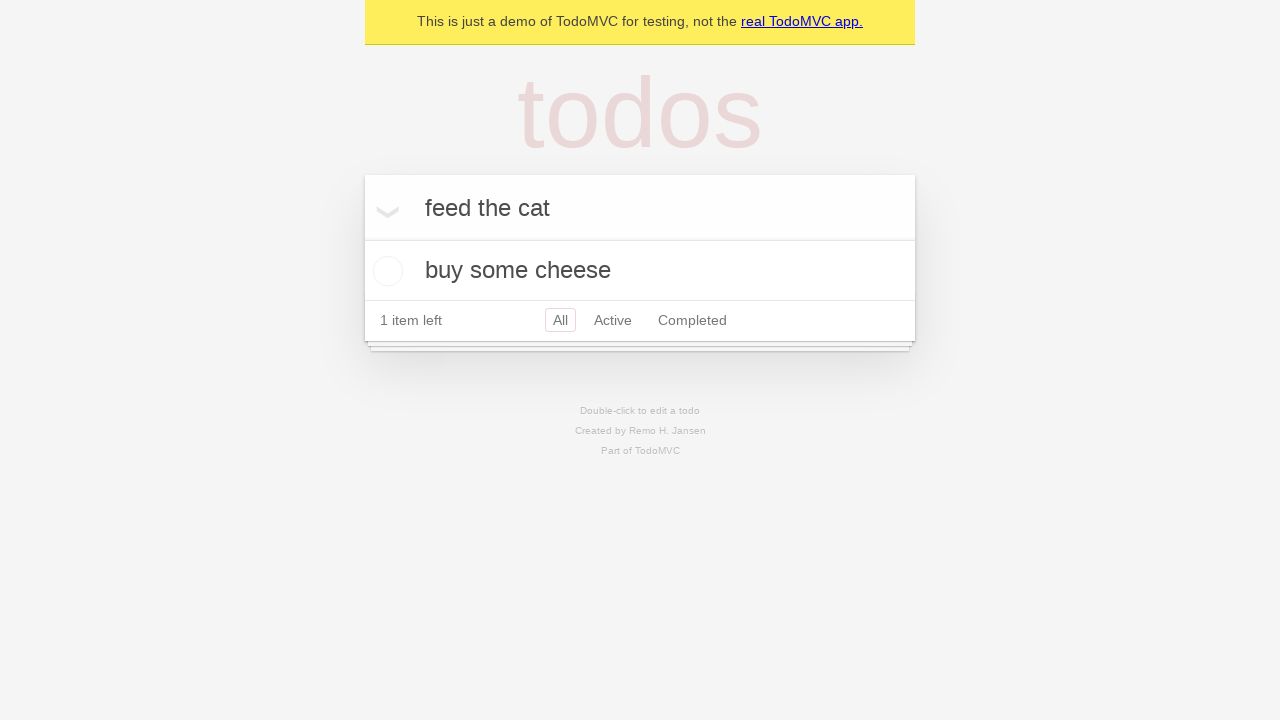

Pressed Enter to add second todo item on internal:attr=[placeholder="What needs to be done?"i]
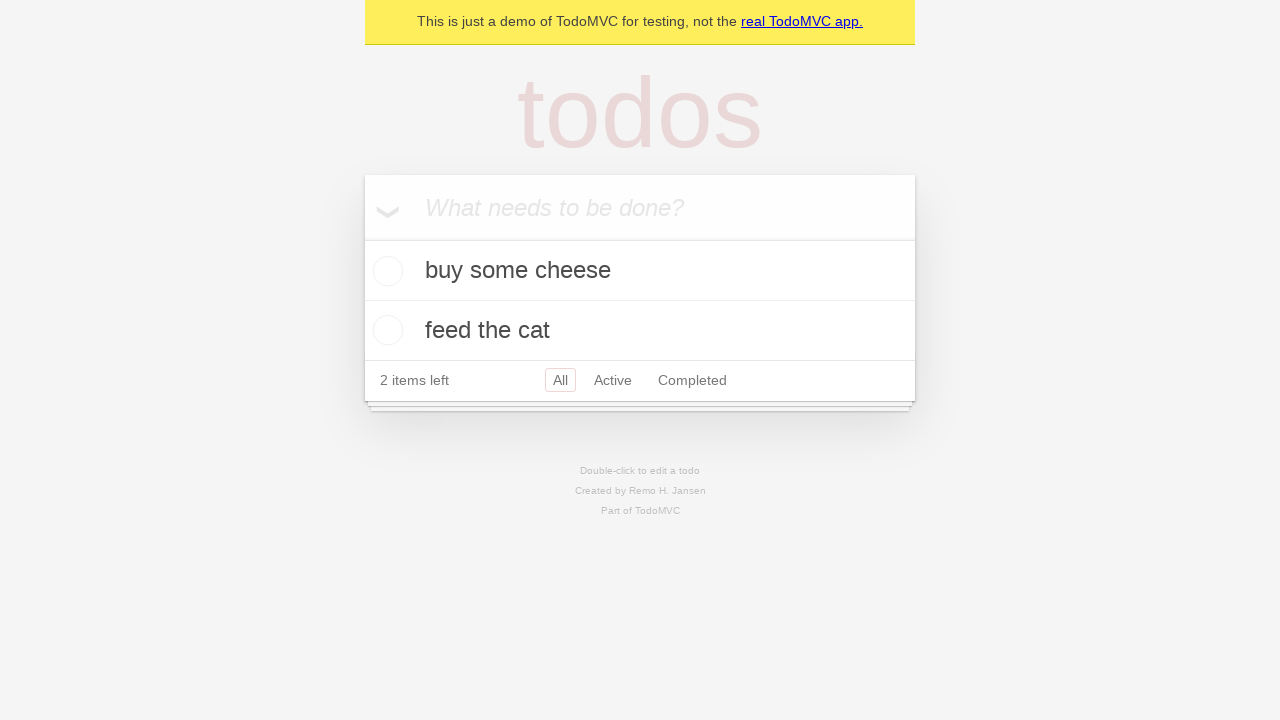

Filled todo input with 'book a doctors appointment' on internal:attr=[placeholder="What needs to be done?"i]
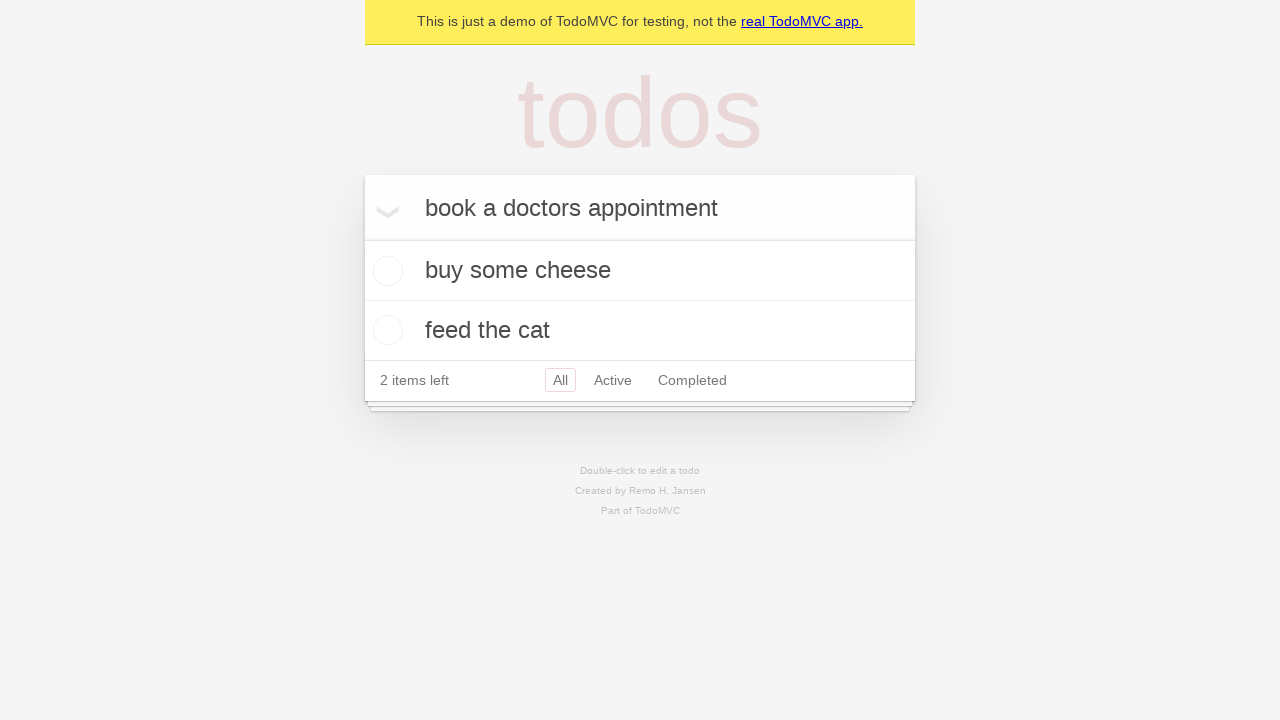

Pressed Enter to add third todo item on internal:attr=[placeholder="What needs to be done?"i]
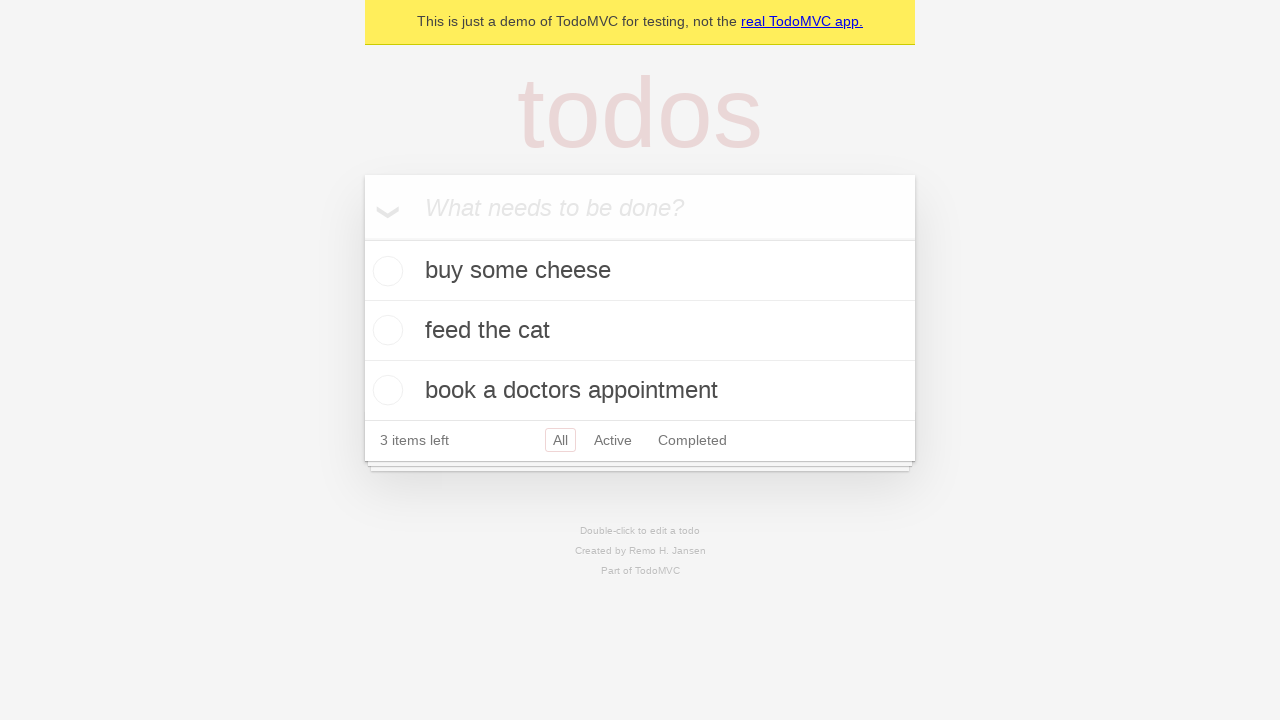

Double-clicked second todo item to enter edit mode at (640, 331) on internal:testid=[data-testid="todo-item"s] >> nth=1
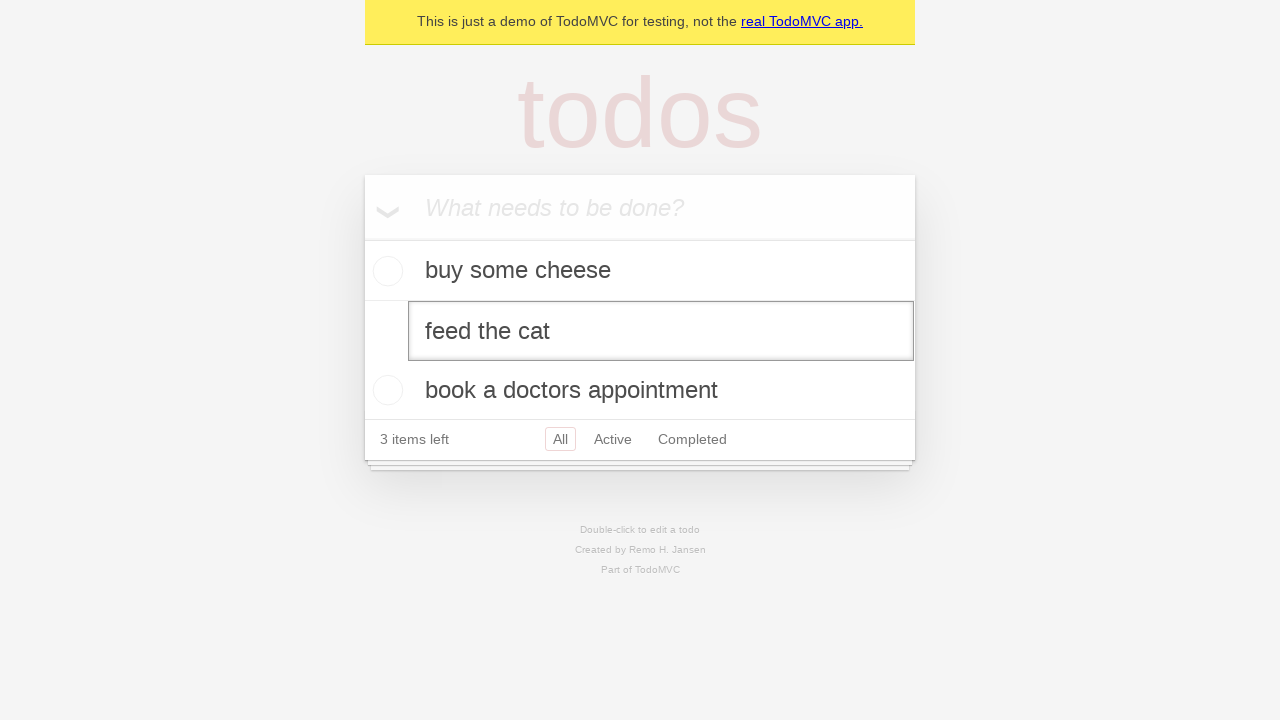

Cleared the text in the edit field on internal:testid=[data-testid="todo-item"s] >> nth=1 >> internal:role=textbox[nam
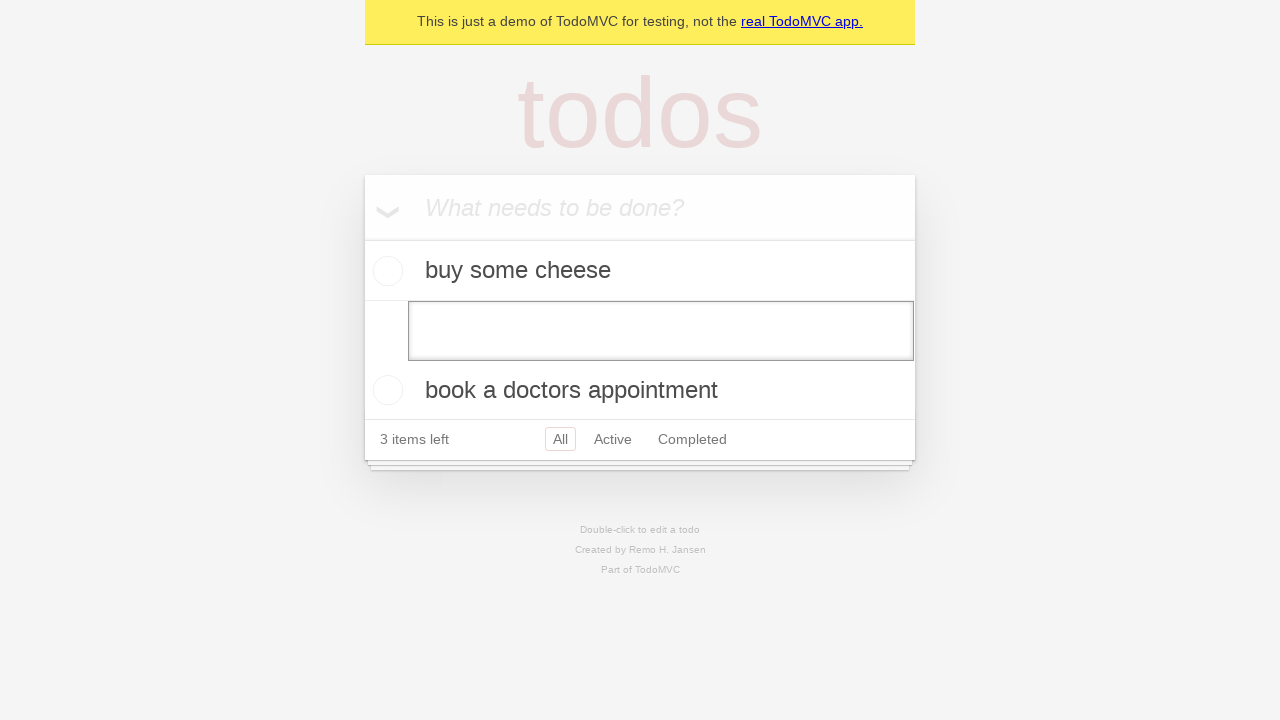

Pressed Enter to confirm deletion of todo item with empty text on internal:testid=[data-testid="todo-item"s] >> nth=1 >> internal:role=textbox[nam
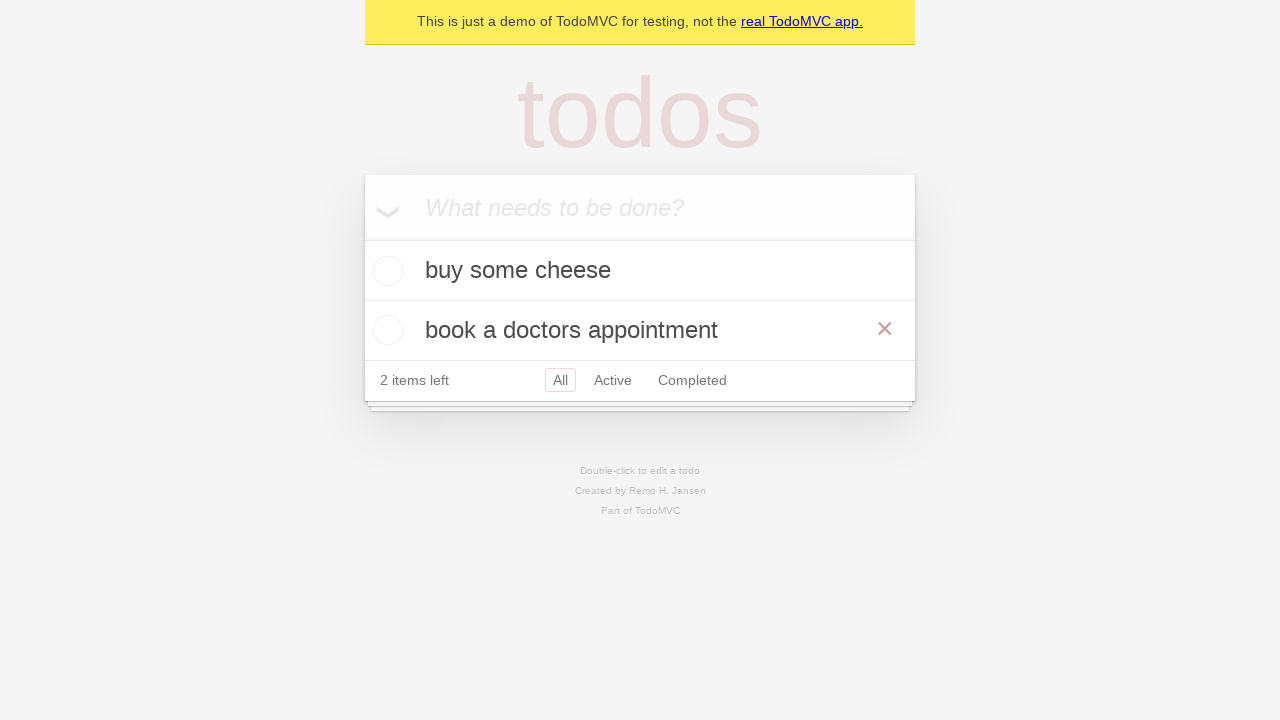

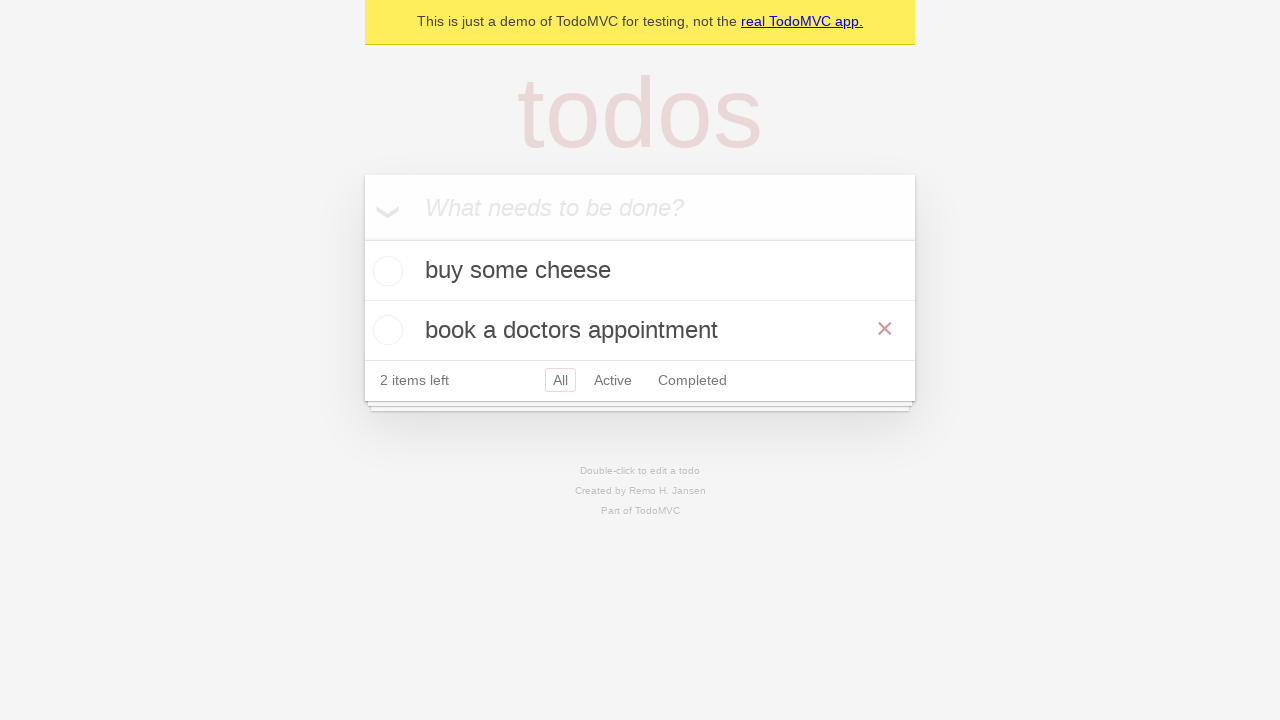